Navigates to the-internet.herokuapp.com, clicks on "Challenging DOM" link, and verifies the page loads correctly

Starting URL: https://the-internet.herokuapp.com

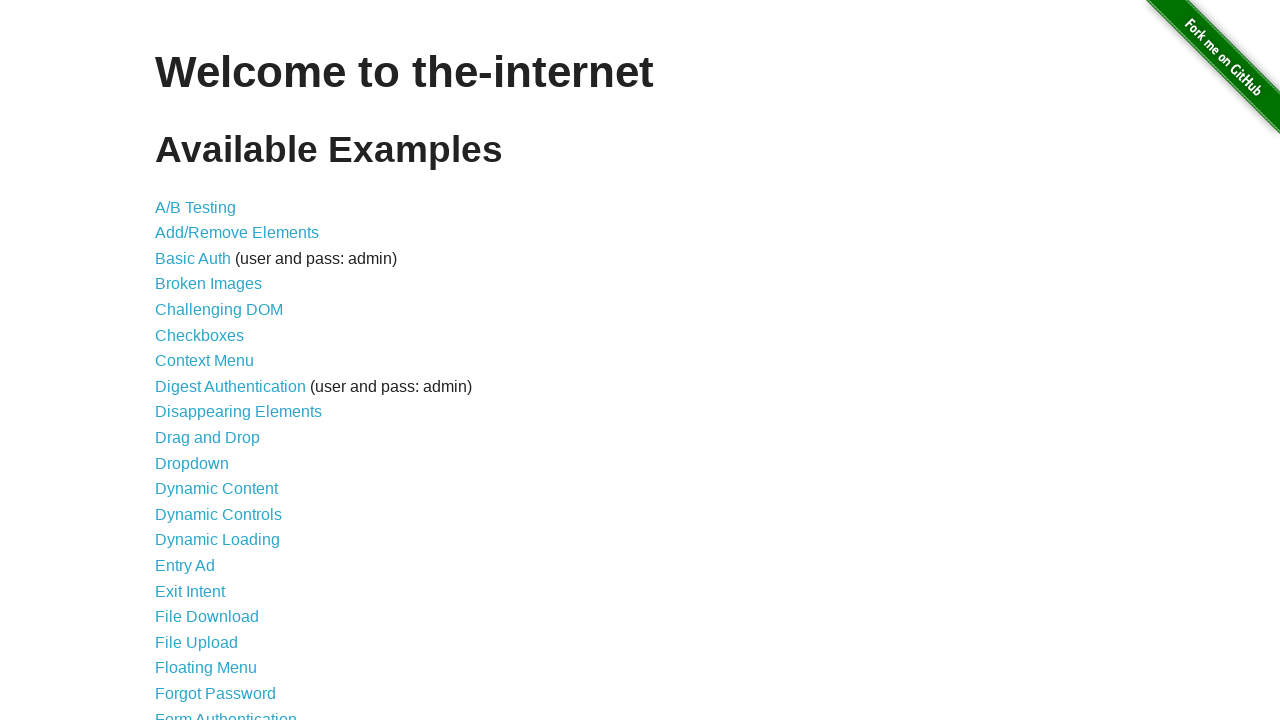

Located 'Challenging DOM' link on the page
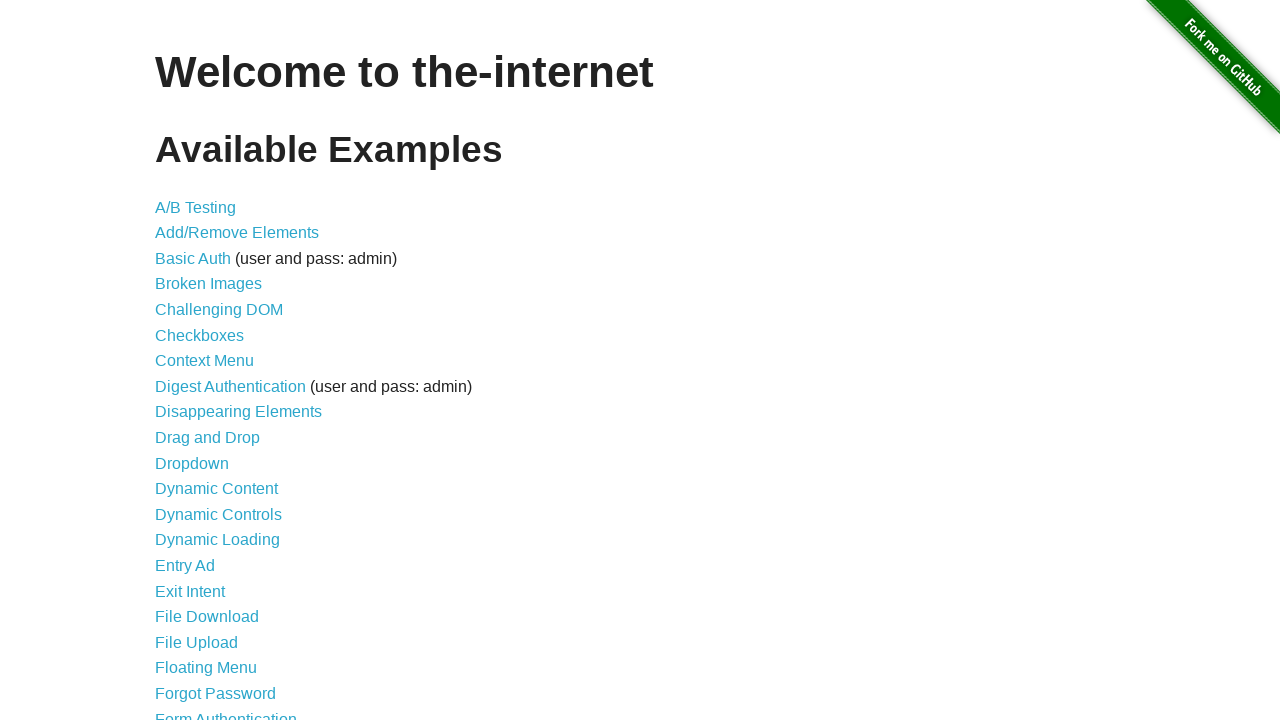

Verified 'Challenging DOM' link text content is correct
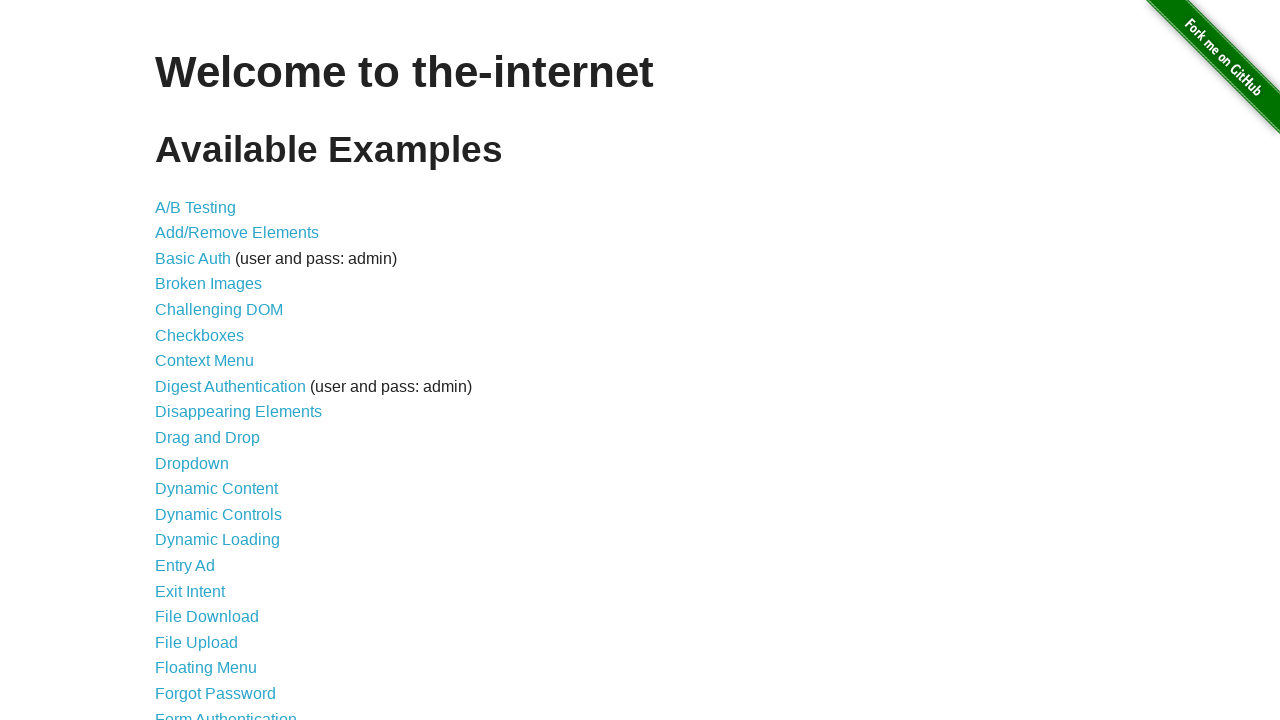

Clicked on 'Challenging DOM' link at (219, 310) on text=Challenging DOM
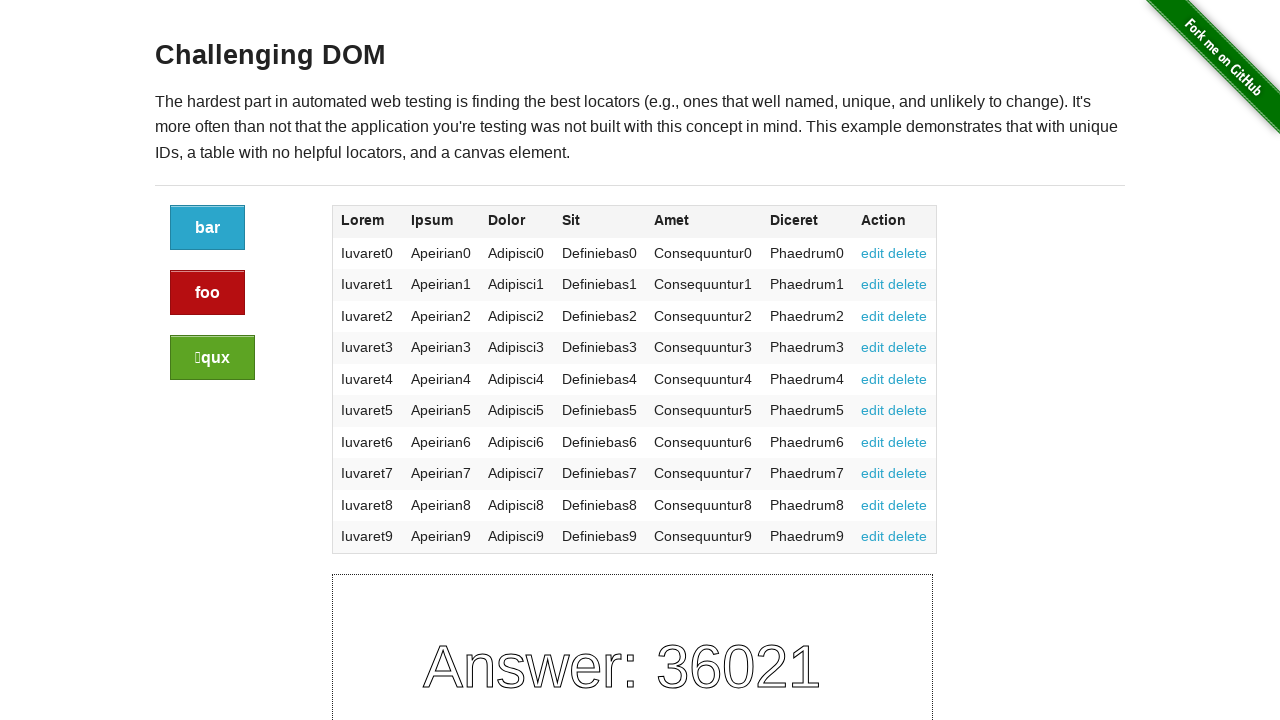

Challenging DOM page loaded successfully - verified h3 heading is present
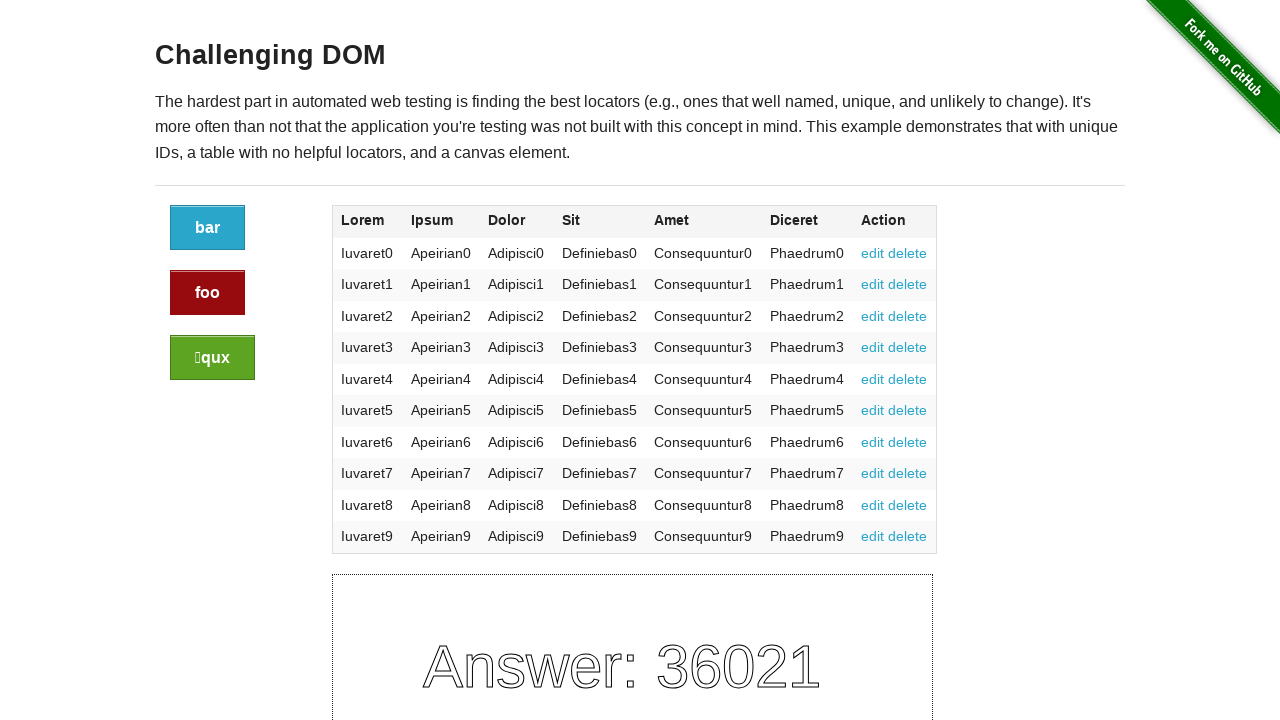

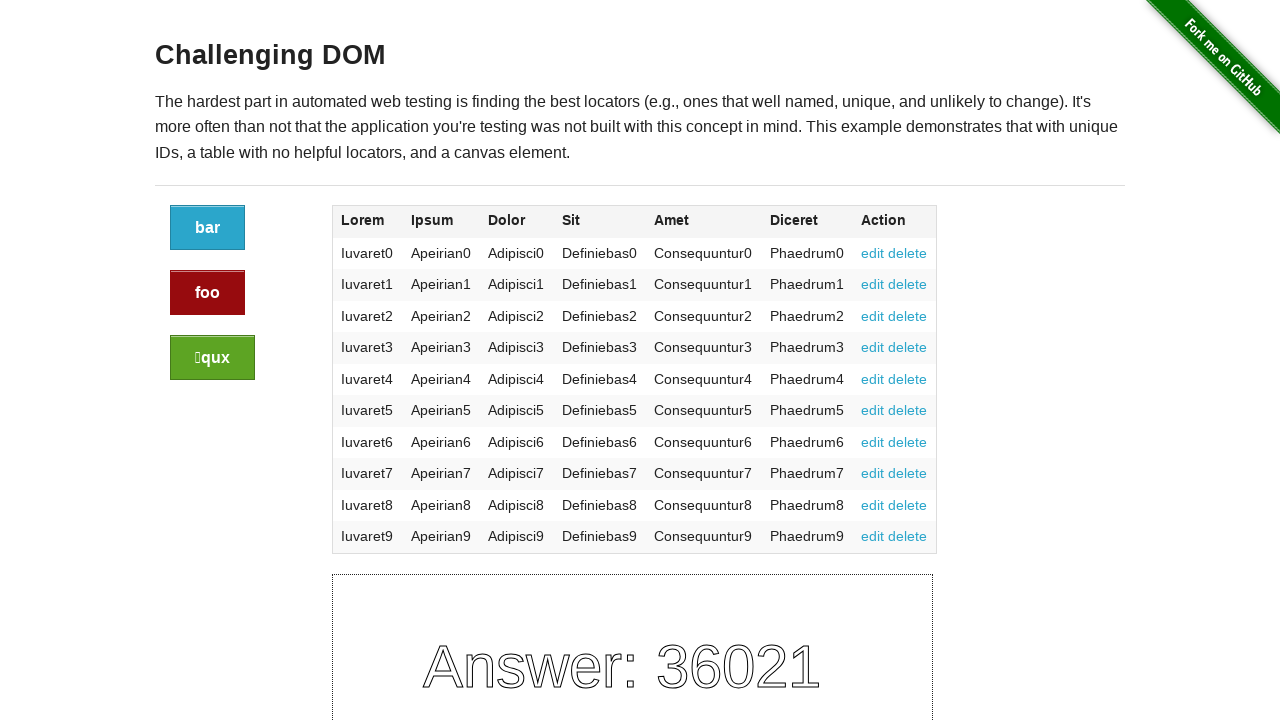